Tests the search functionality on Python.org by entering "pycon" in the search box and submitting the search form

Starting URL: http://www.python.org

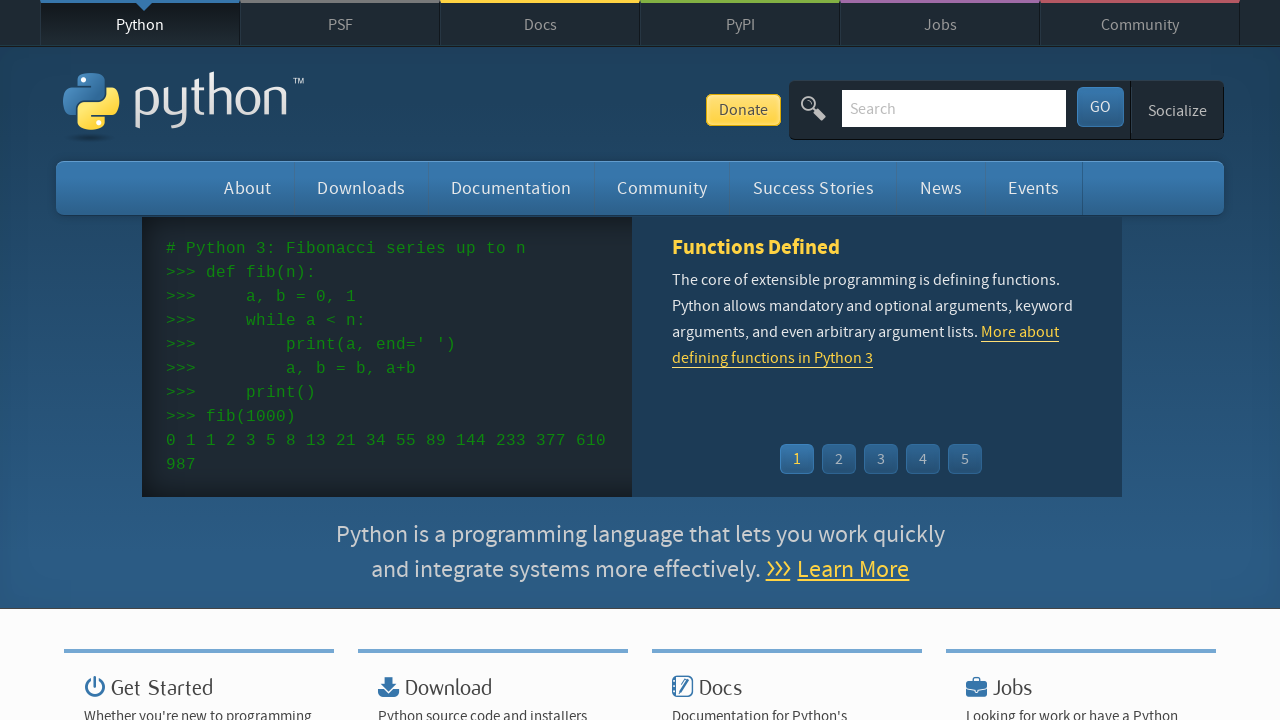

Filled search box with 'pycon' on input[name='q']
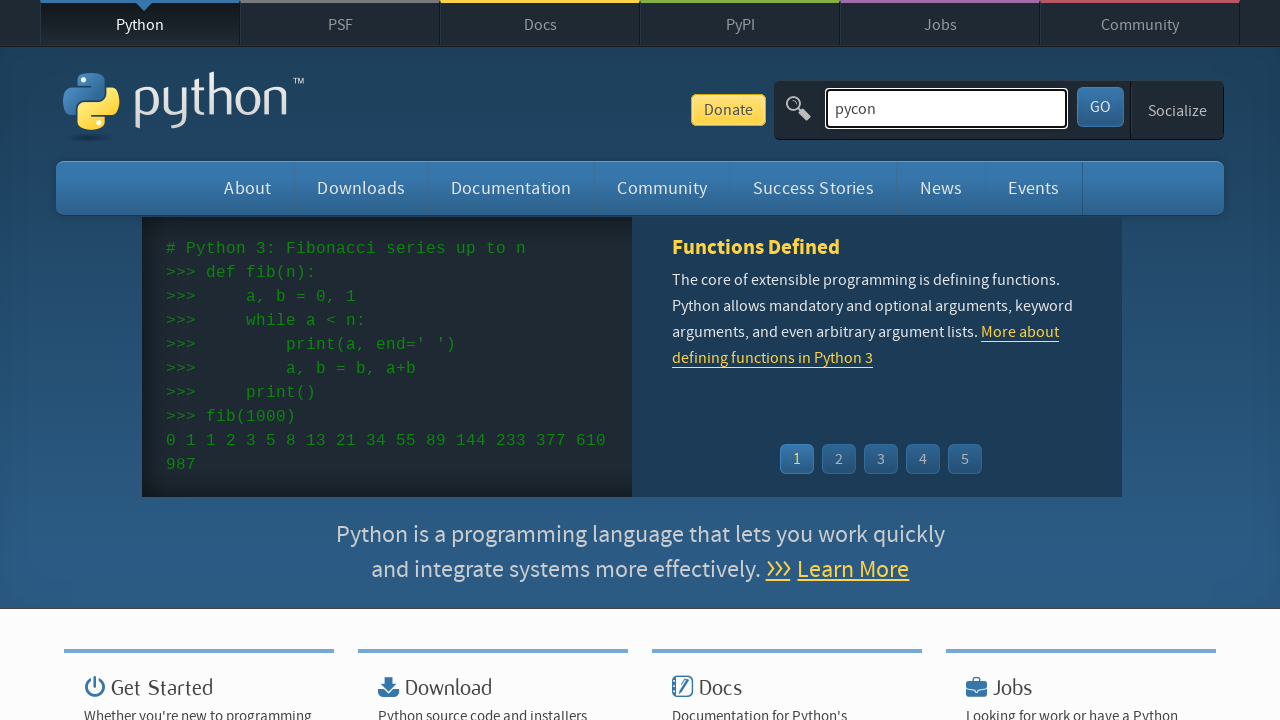

Pressed Enter to submit search form on input[name='q']
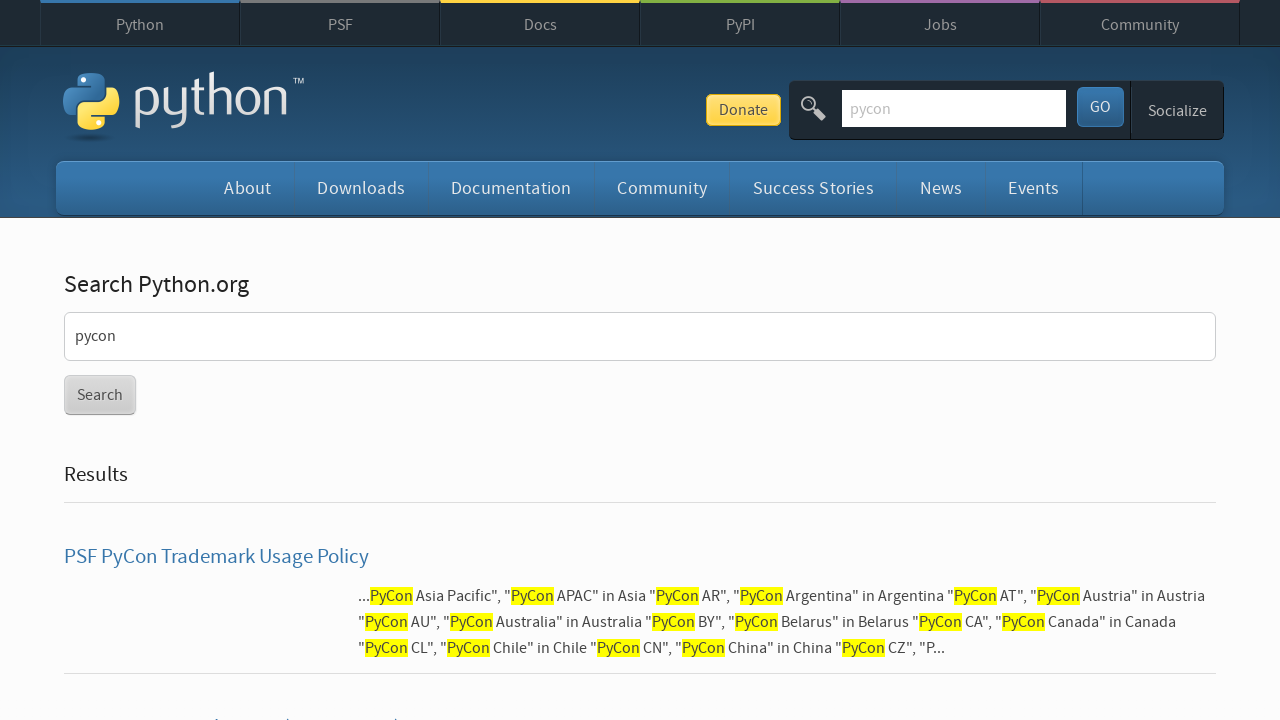

Search results loaded successfully
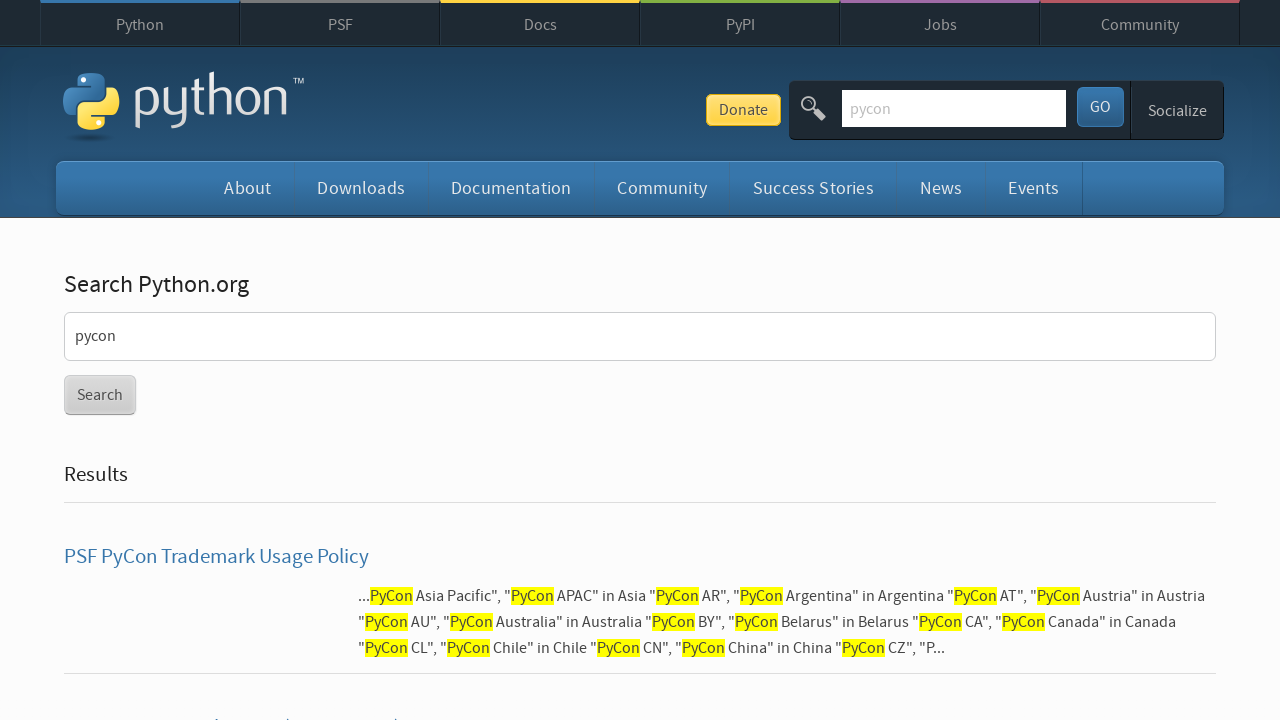

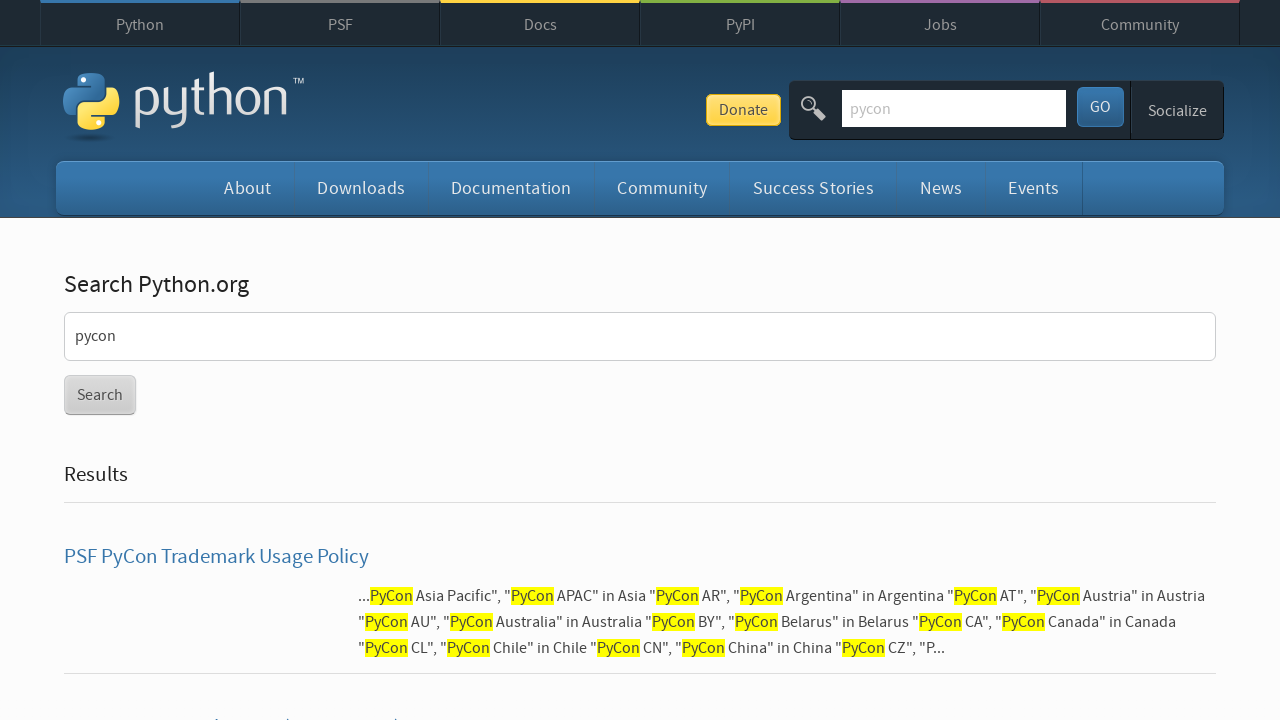